Navigates to a hotel booking page for Minsk, Belarus on the Tutu.ru travel website

Starting URL: https://hotel.tutu.ru/c_belarus/minsk/

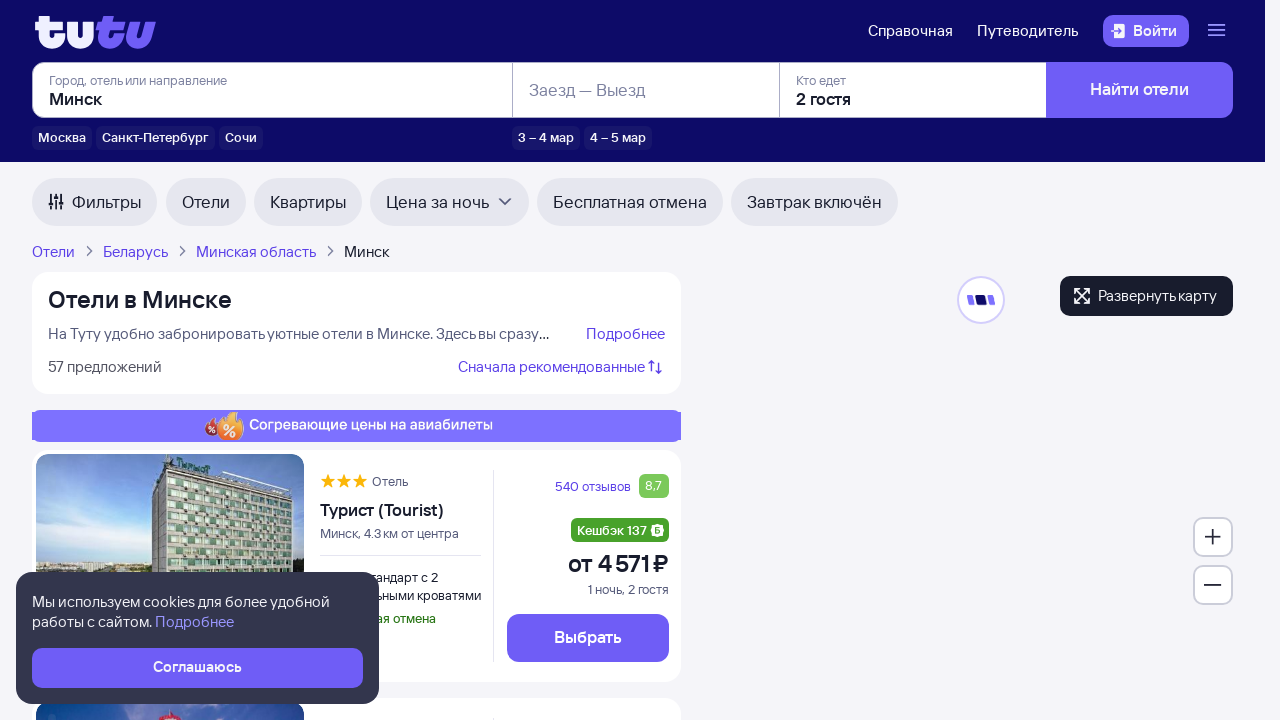

Page loaded with domcontentloaded state on Tutu.ru hotel booking page for Minsk, Belarus
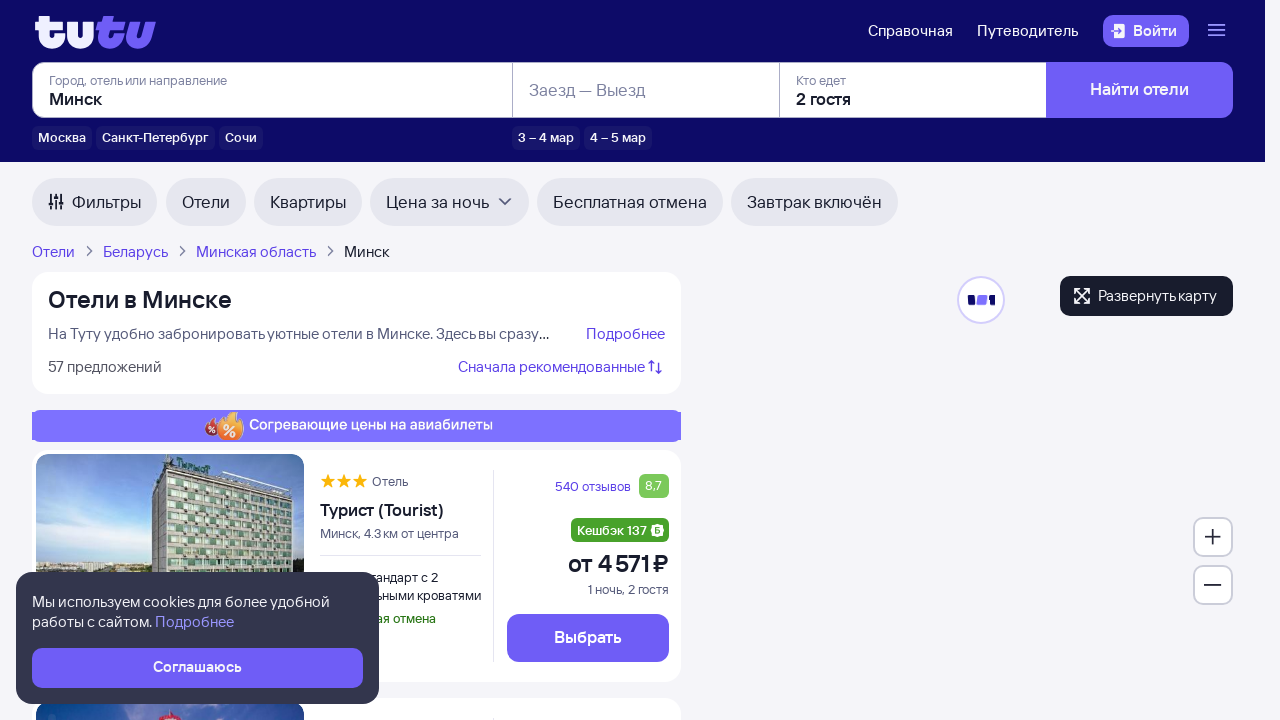

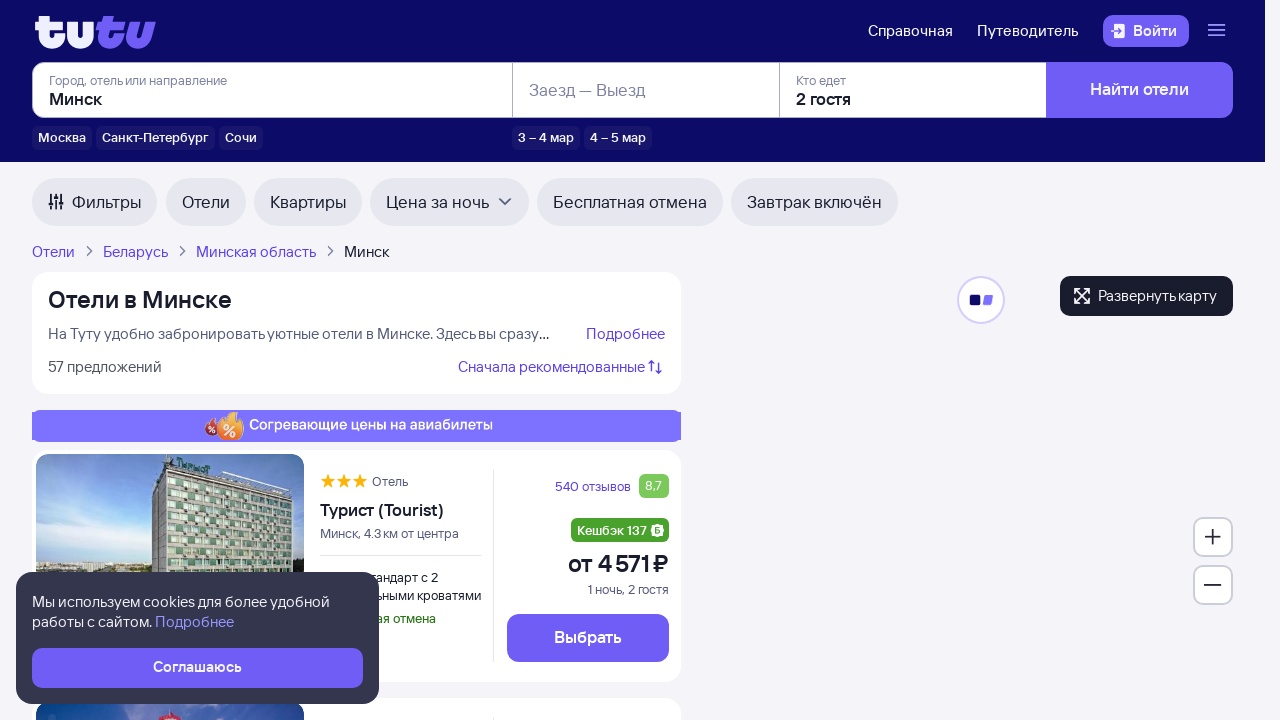